Tests tooltip functionality by hovering over button and text field elements to trigger tooltip display

Starting URL: https://demoqa.com/tool-tips

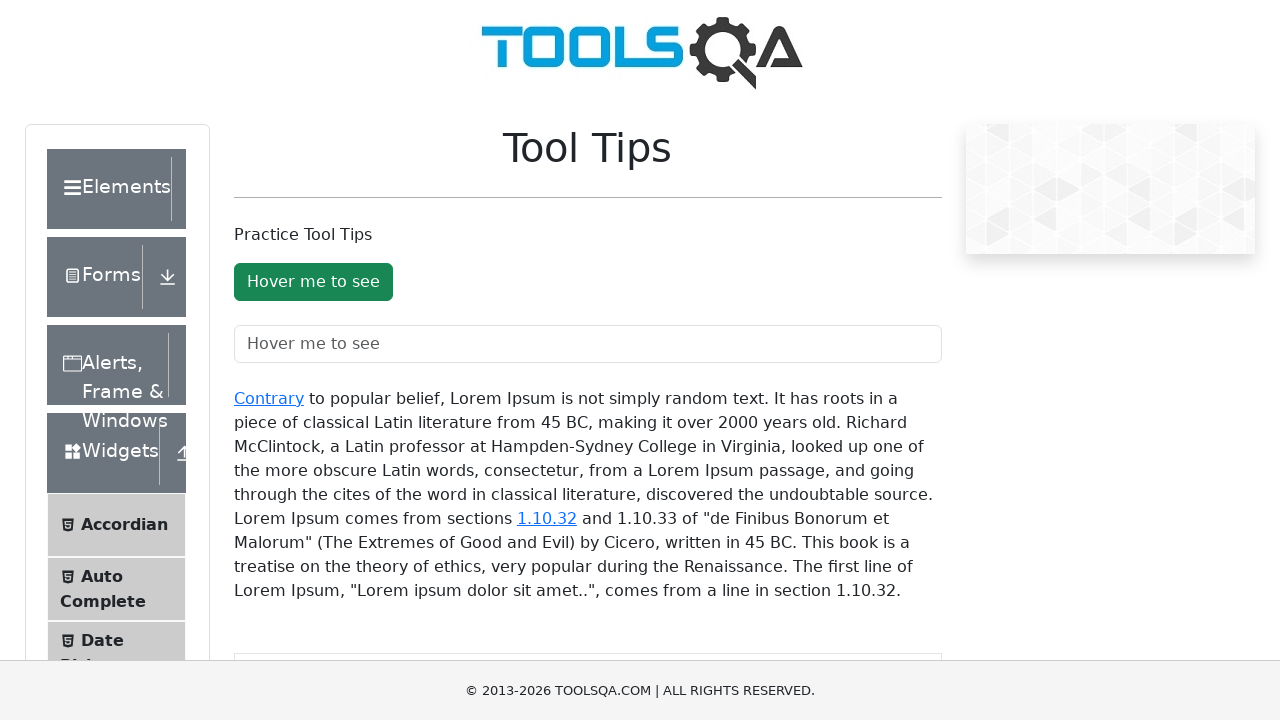

Scrolled down 300px to make tooltip elements visible
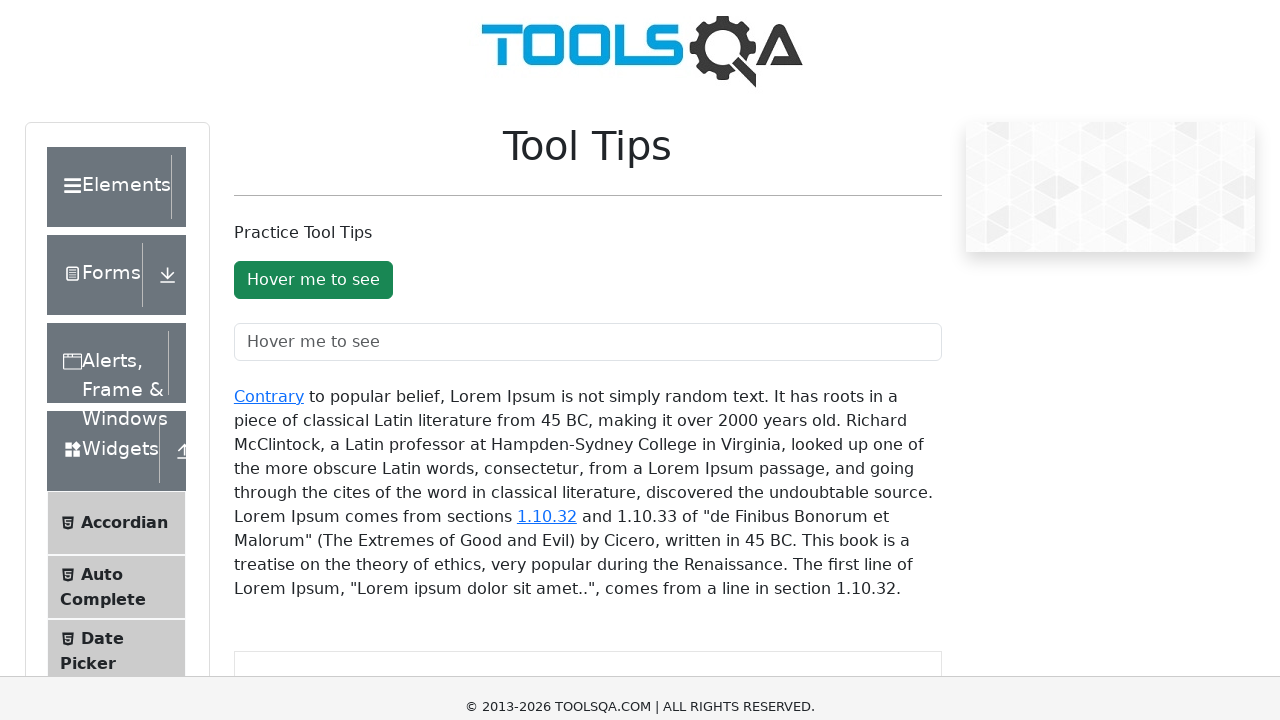

Clicked tooltip button to trigger tooltip display at (313, 0) on button#toolTipButton
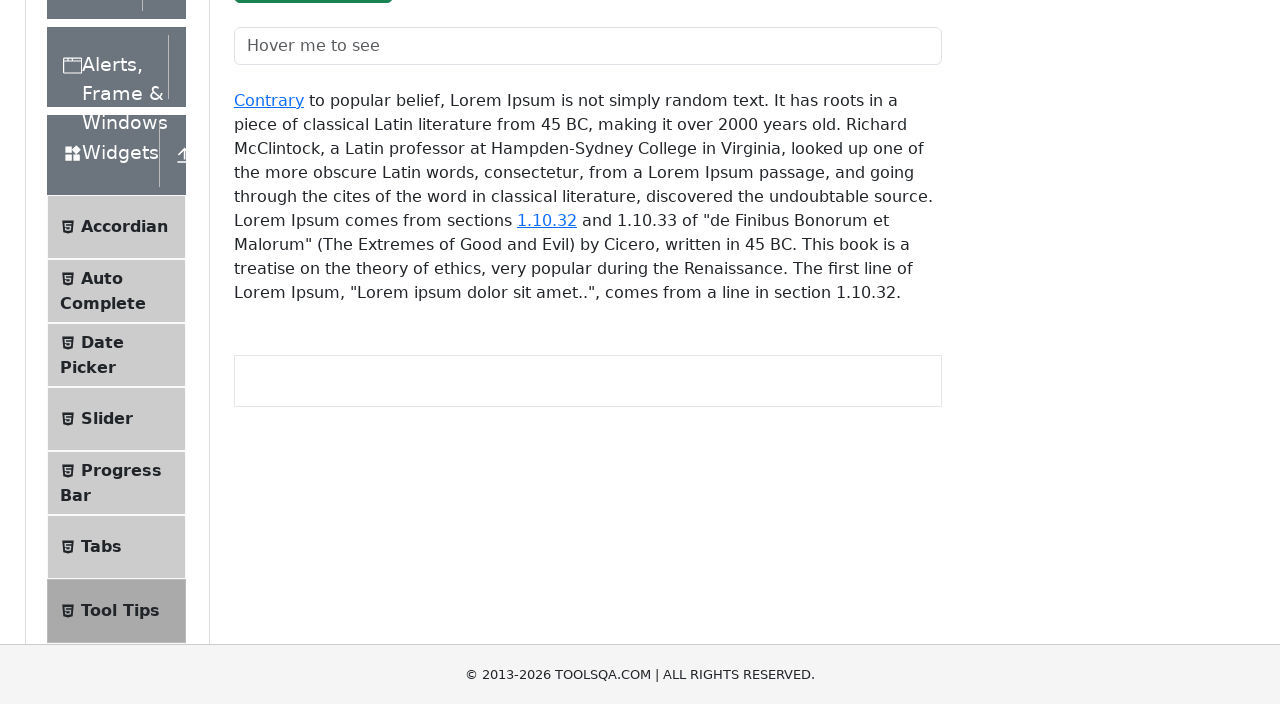

Hovered over text field to trigger tooltip at (588, 344) on input#toolTipTextField
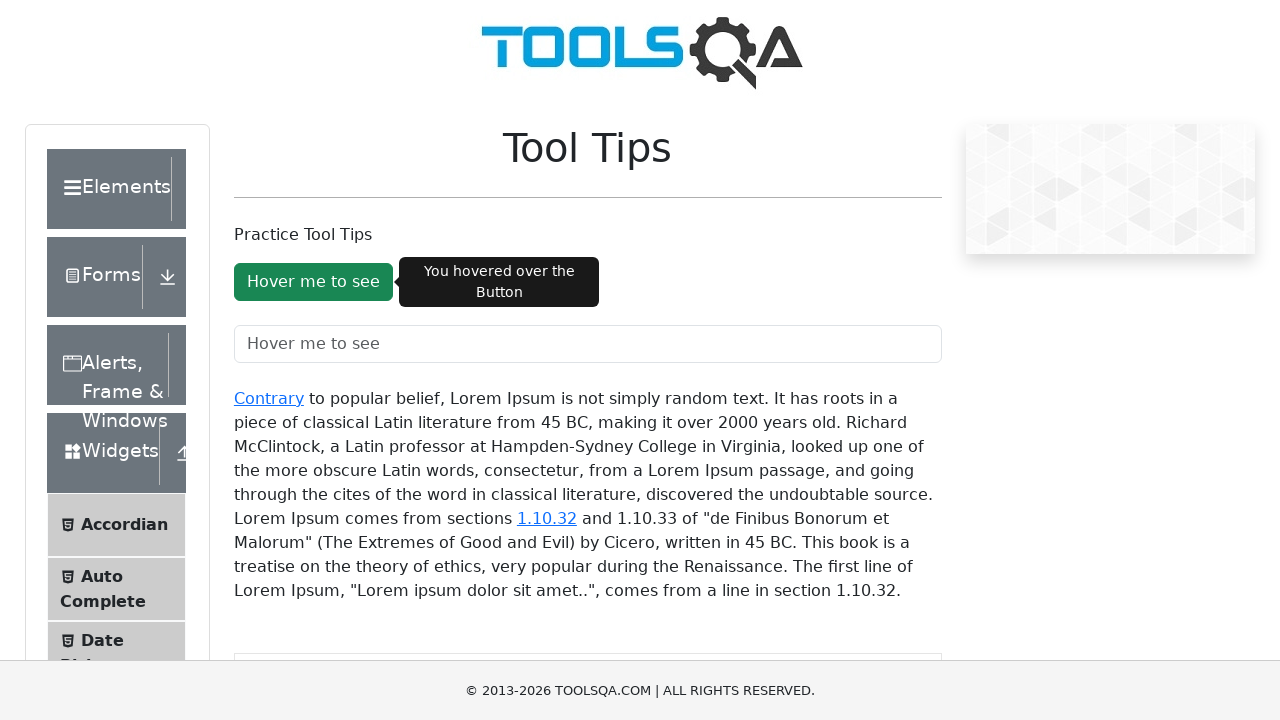

Waited for tooltip to be visible
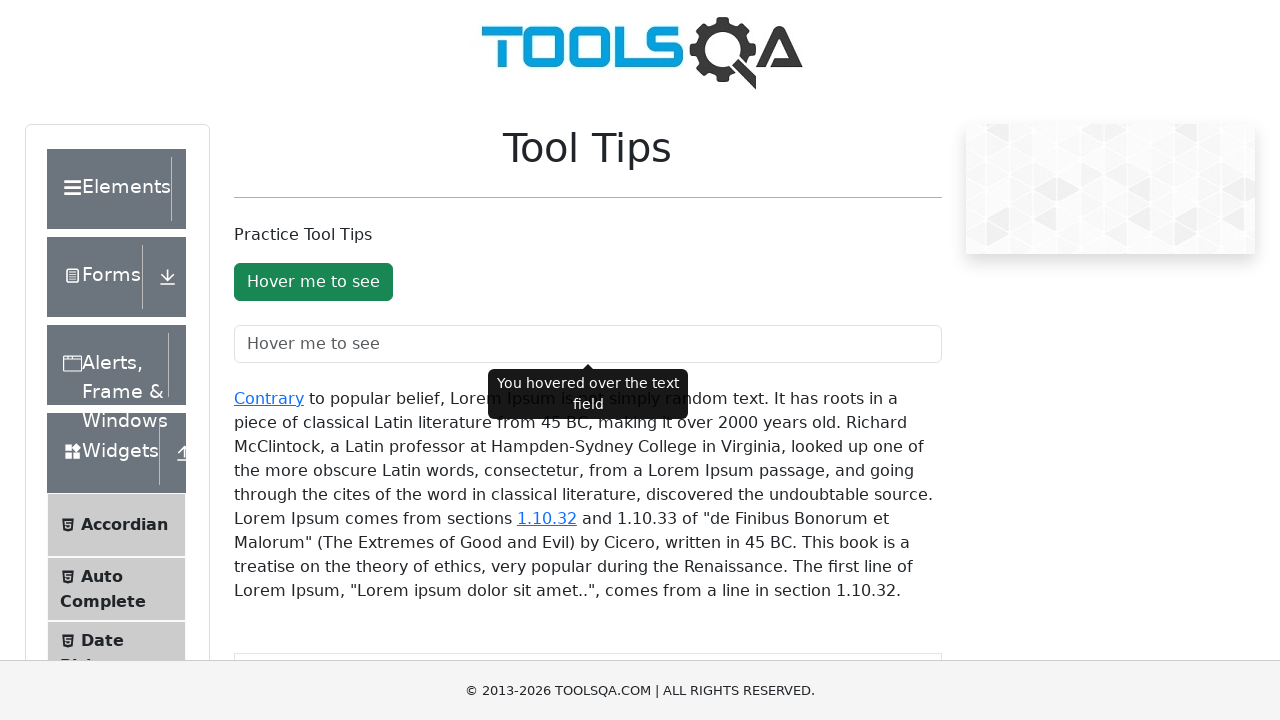

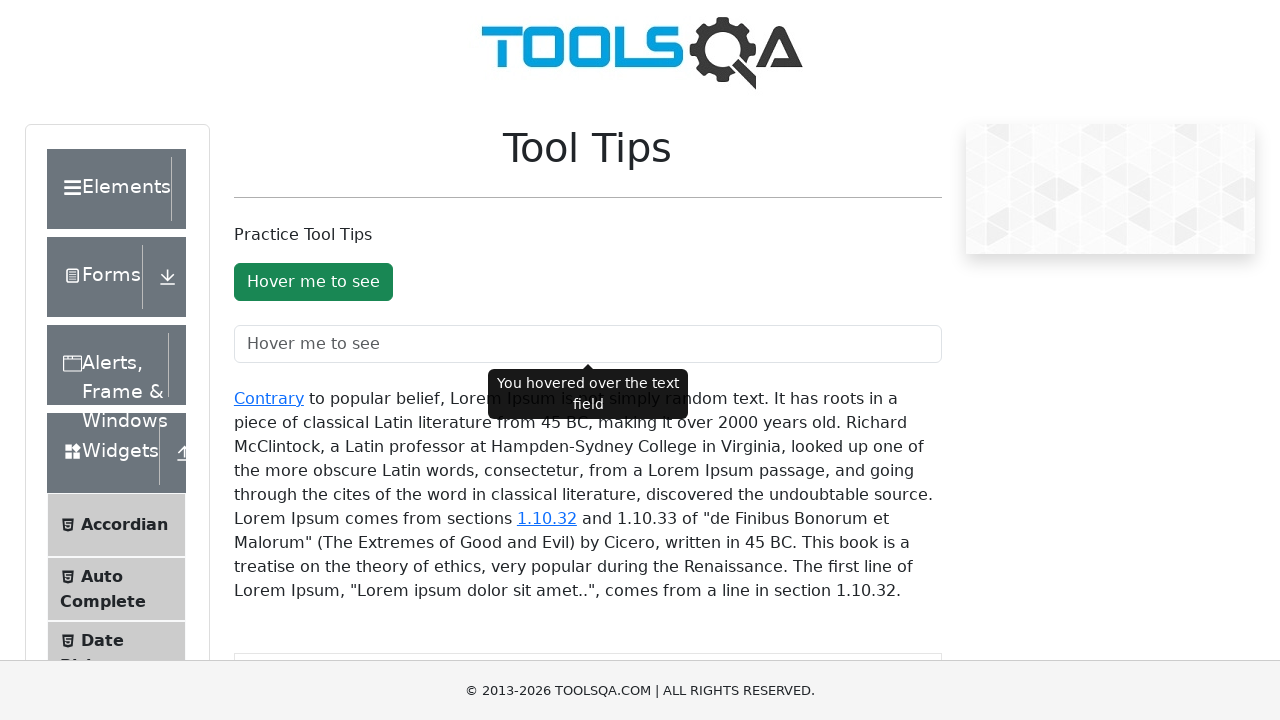